Tests the complete flight booking flow on BlazeDemo by selecting departure and destination cities, choosing a flight, selecting payment options, and verifying the purchase confirmation.

Starting URL: https://blazedemo.com/

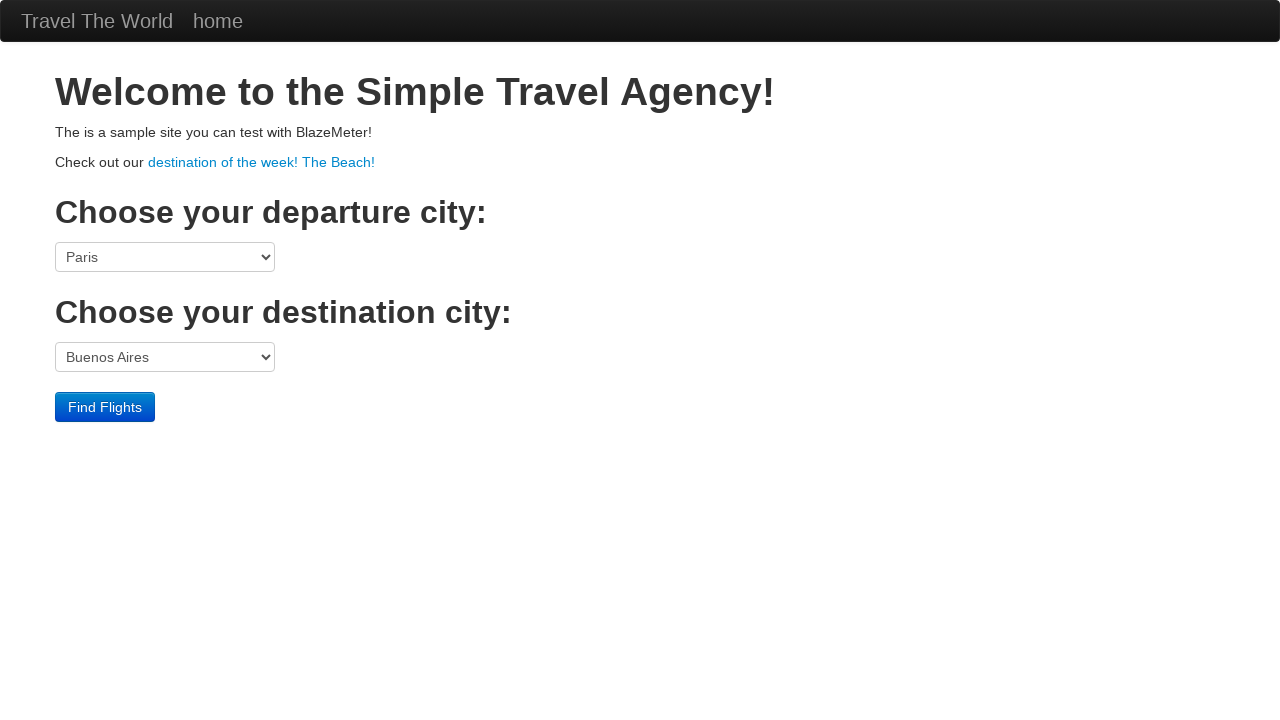

Clicked on departure port dropdown at (165, 257) on select[name='fromPort']
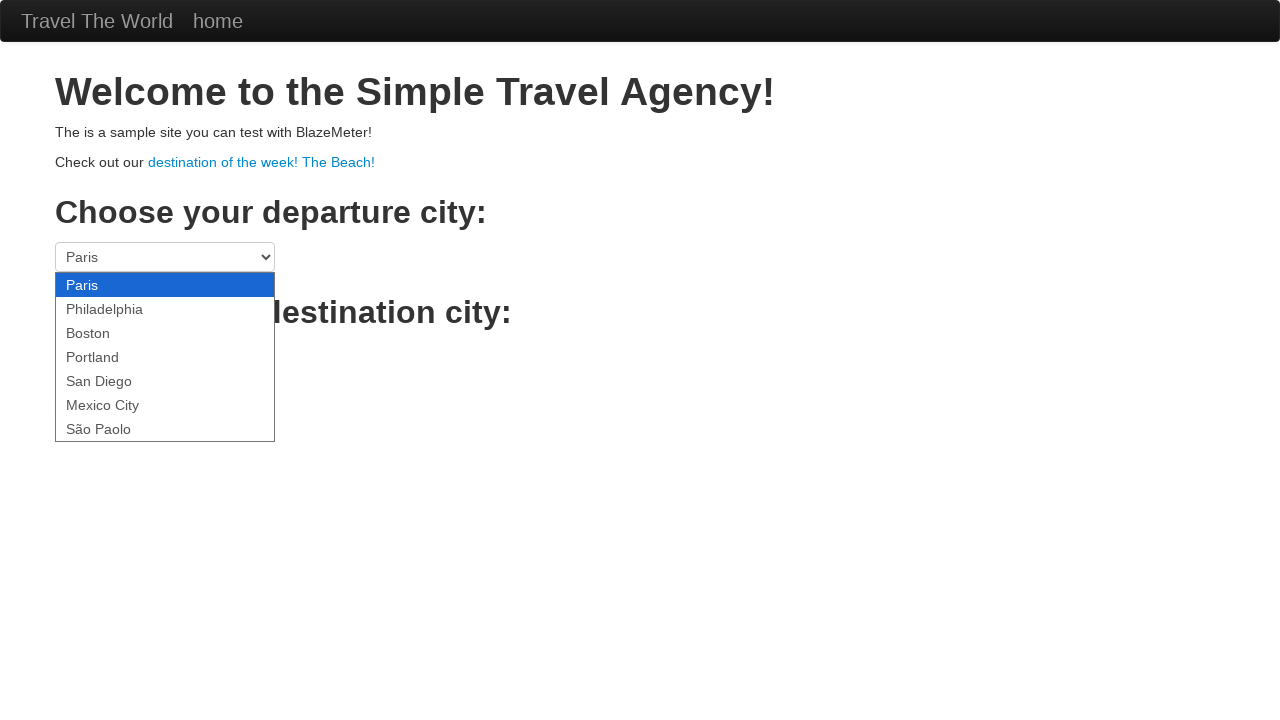

Selected São Paolo as departure city on select[name='fromPort']
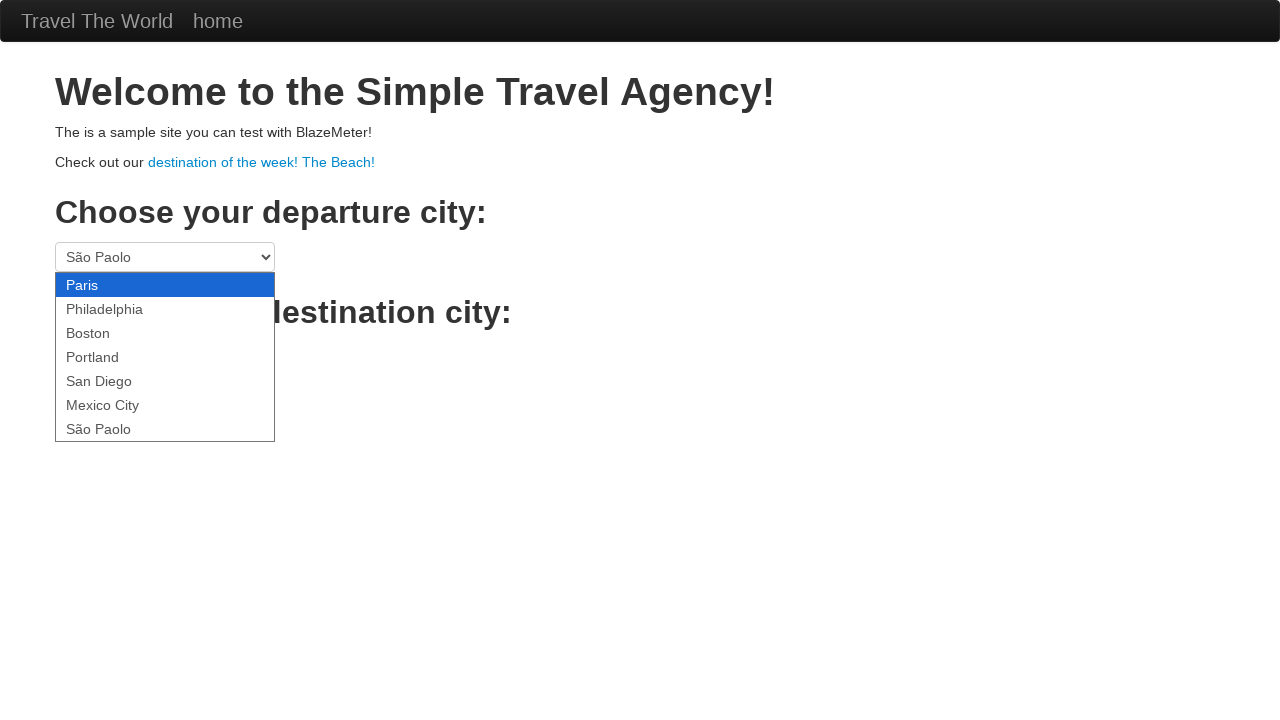

Clicked on destination port dropdown at (165, 357) on select[name='toPort']
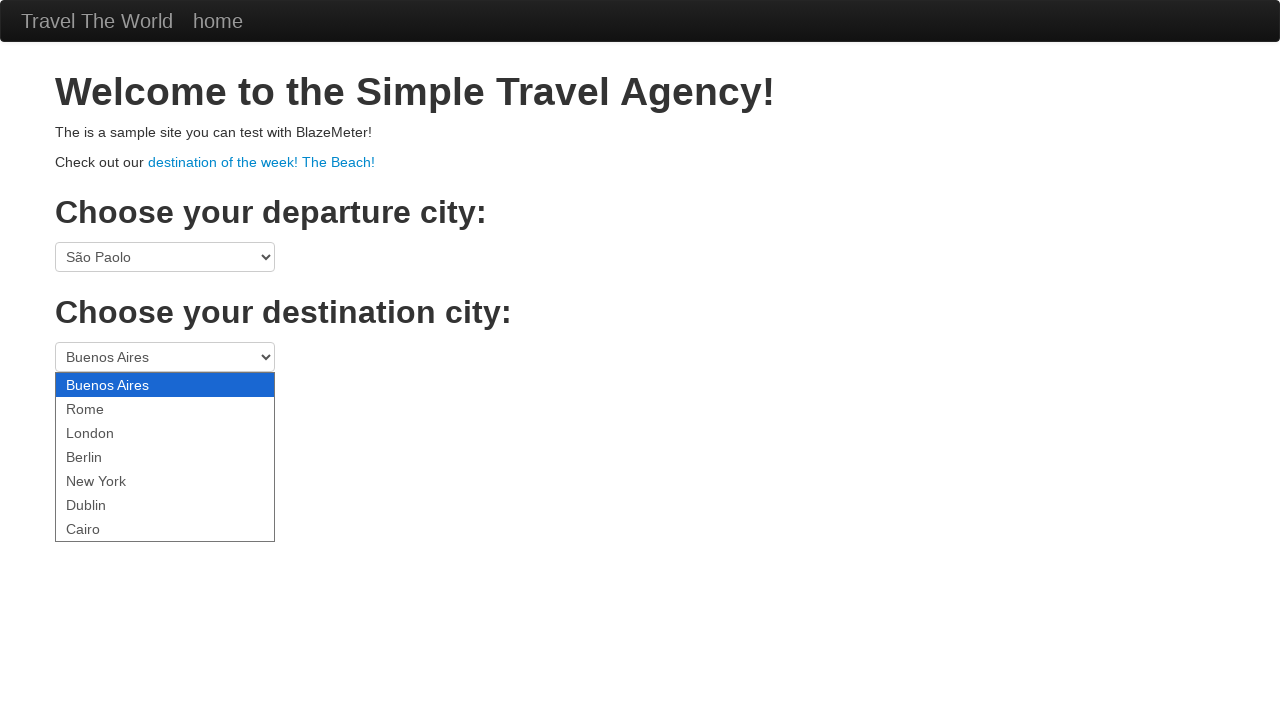

Selected Berlin as destination city on select[name='toPort']
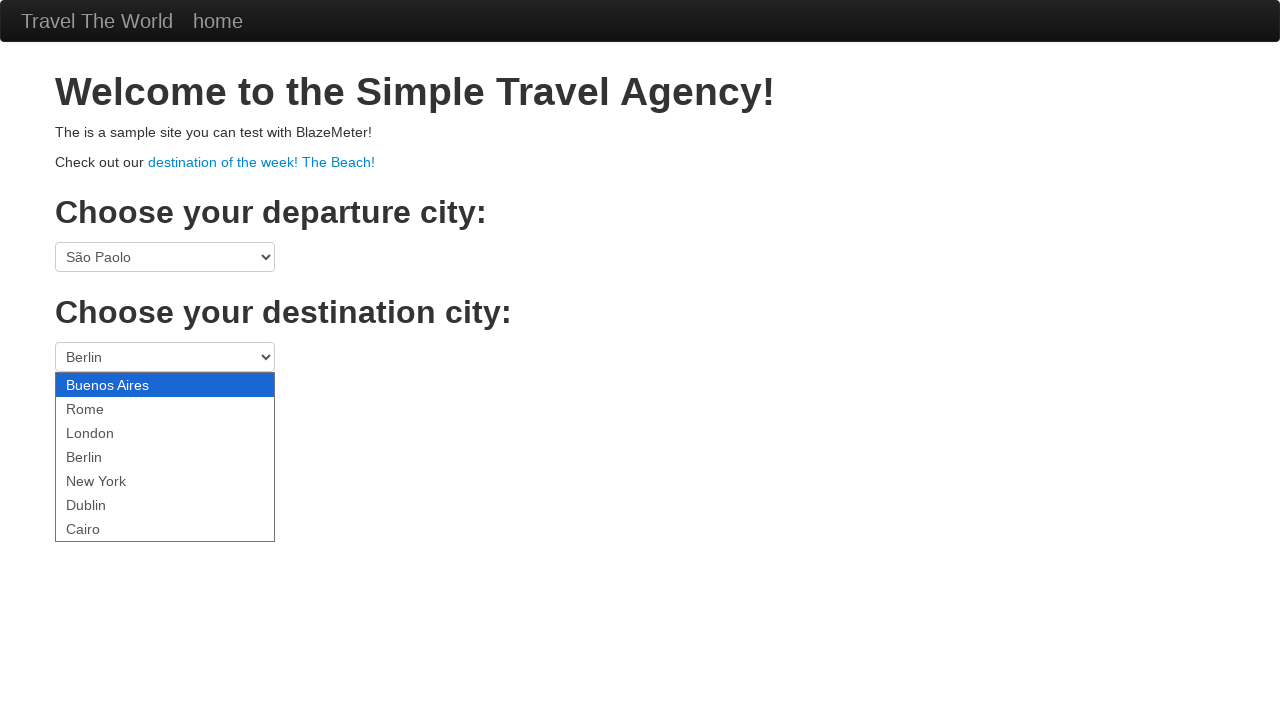

Clicked Find Flights button at (105, 407) on .btn-primary
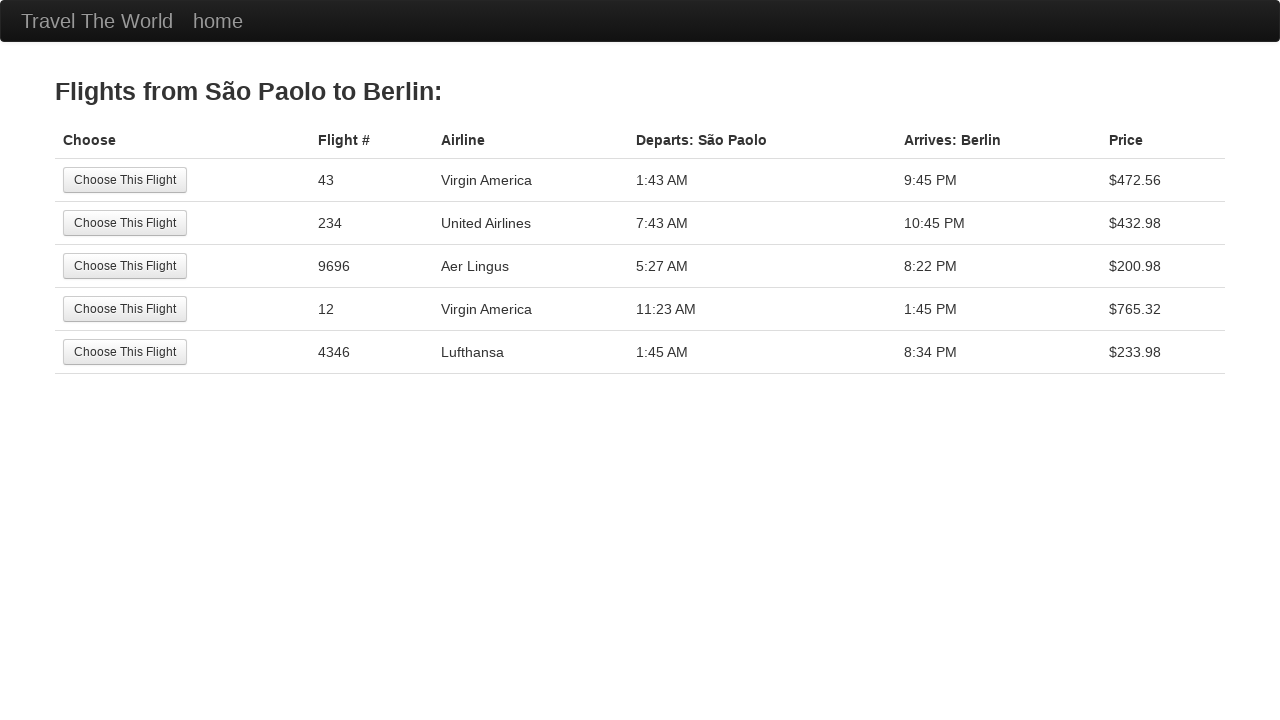

Selected the first available flight at (125, 180) on tr:nth-child(1) .btn
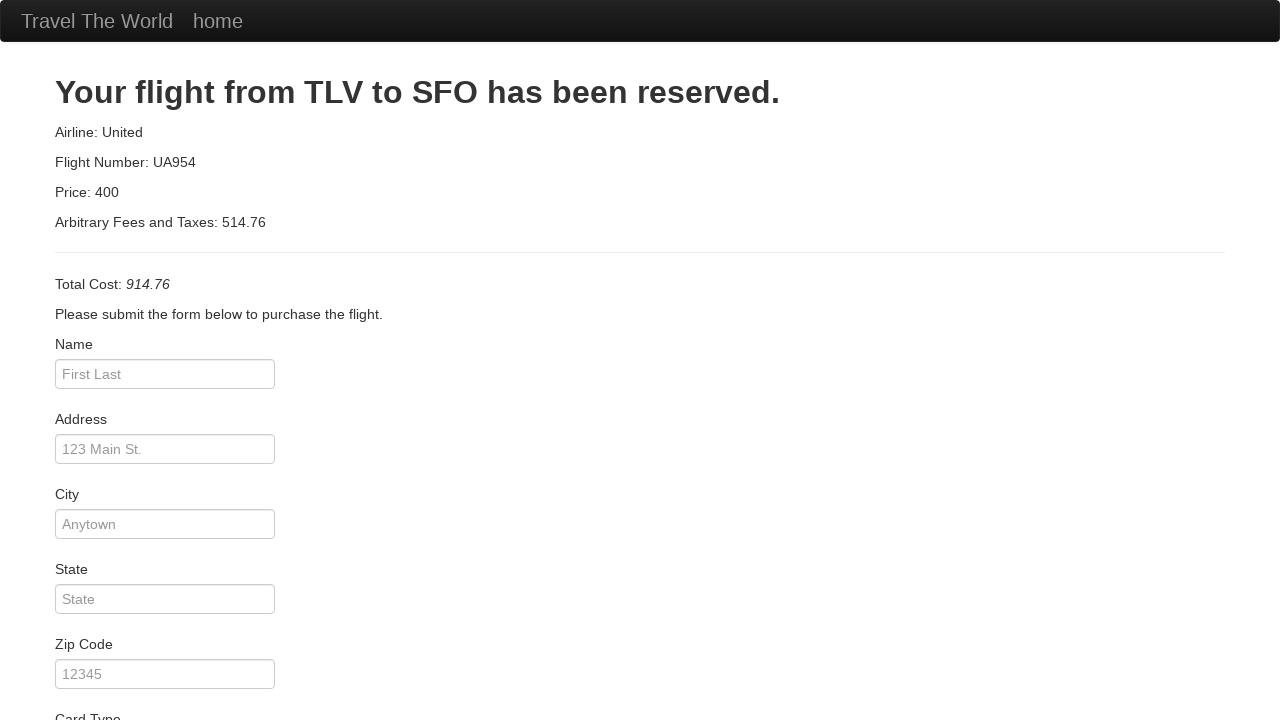

Clicked on card type dropdown at (165, 360) on #cardType
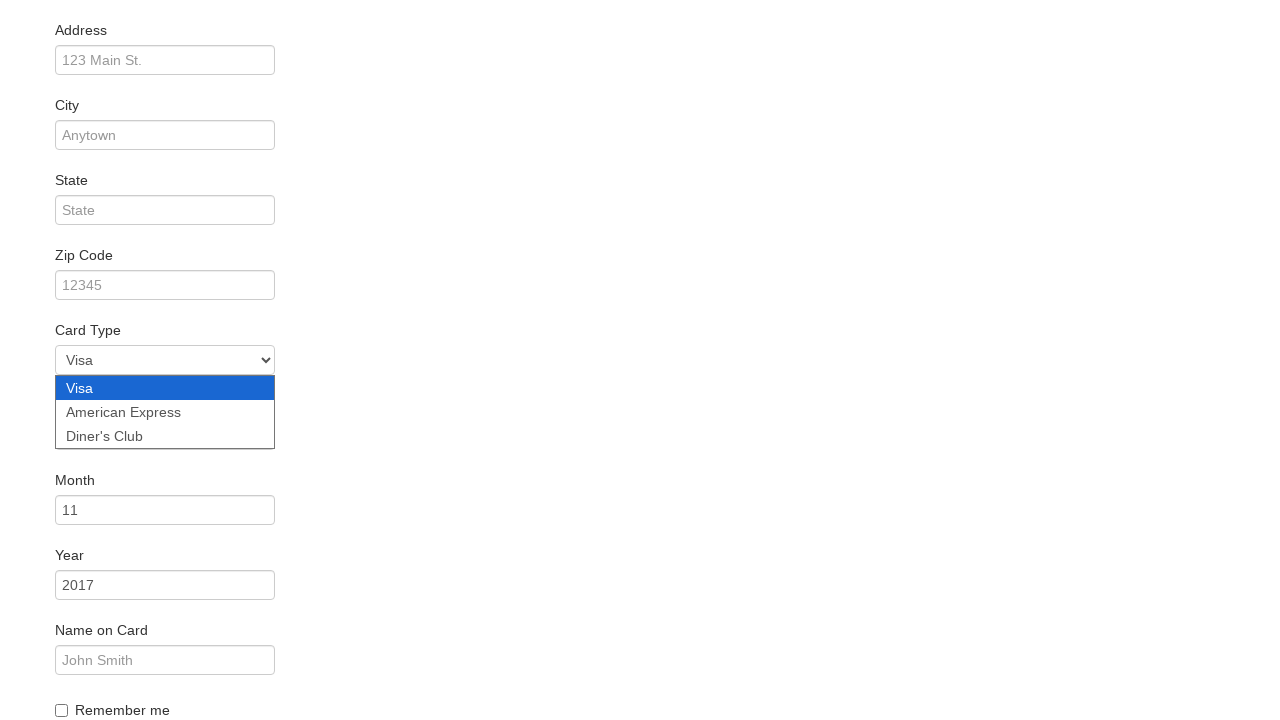

Selected American Express as payment method on #cardType
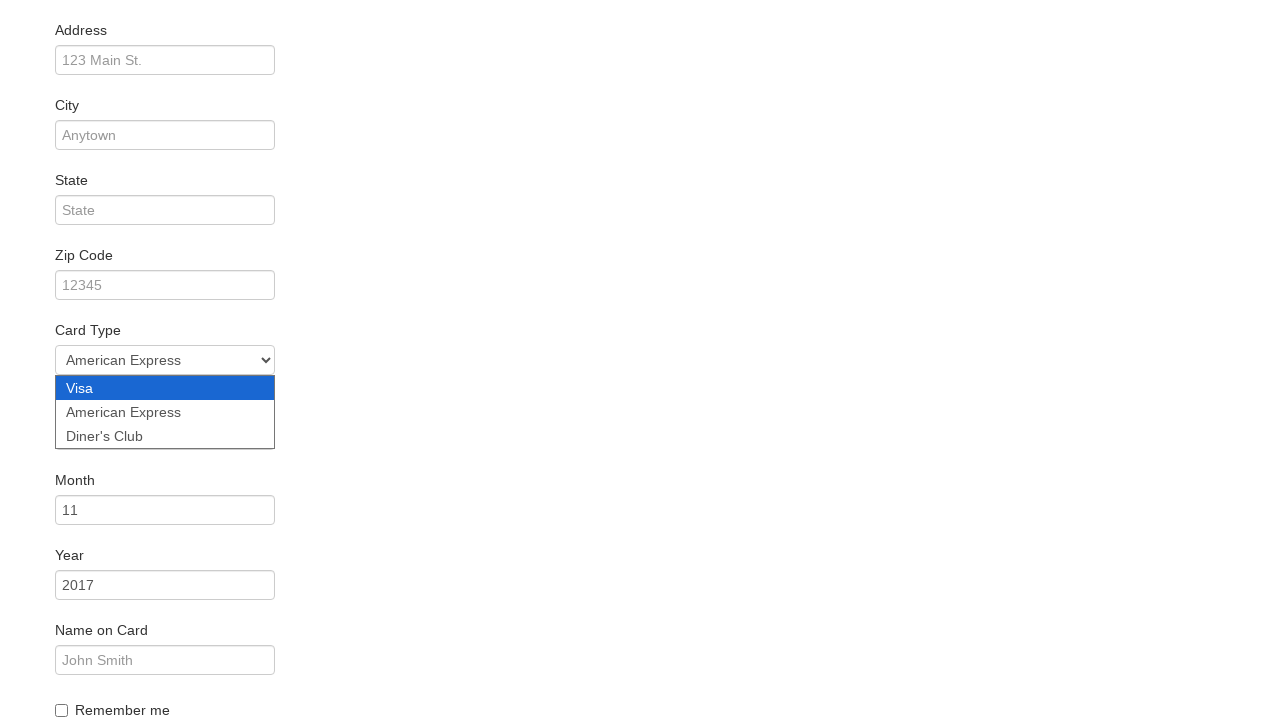

Checked the Remember Me checkbox at (62, 710) on #rememberMe
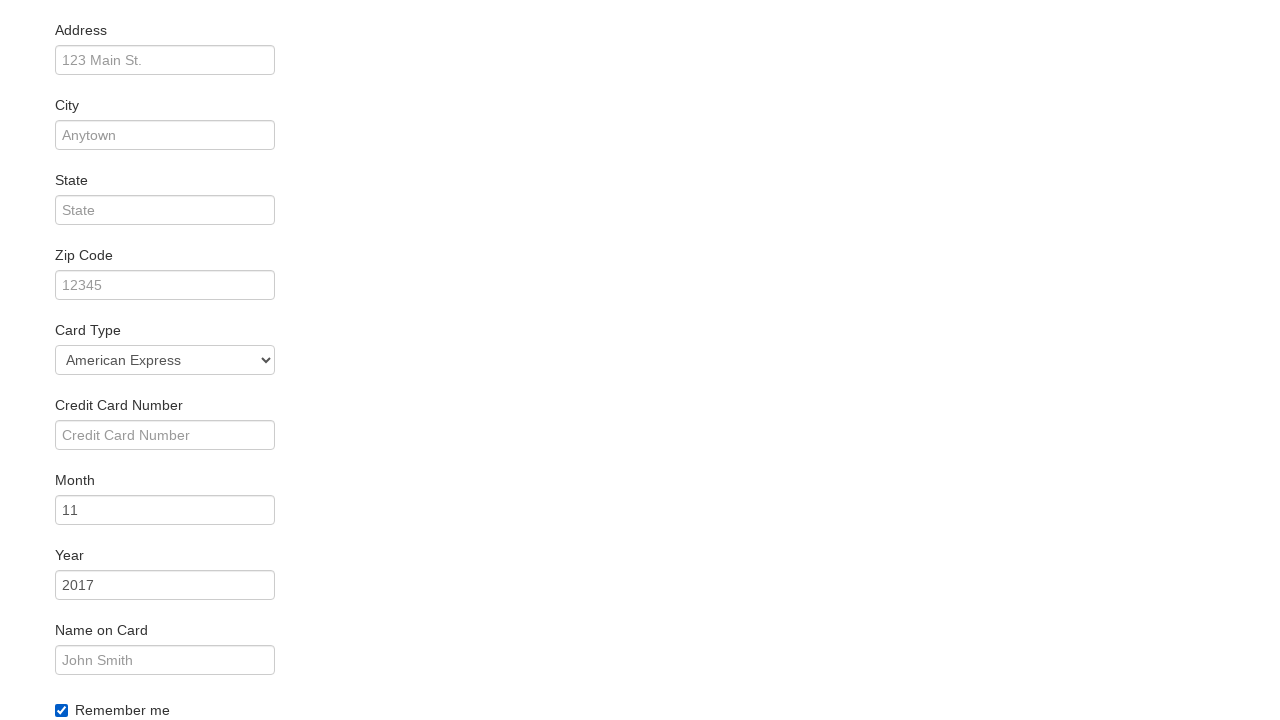

Clicked Purchase Flight button at (118, 685) on .btn-primary
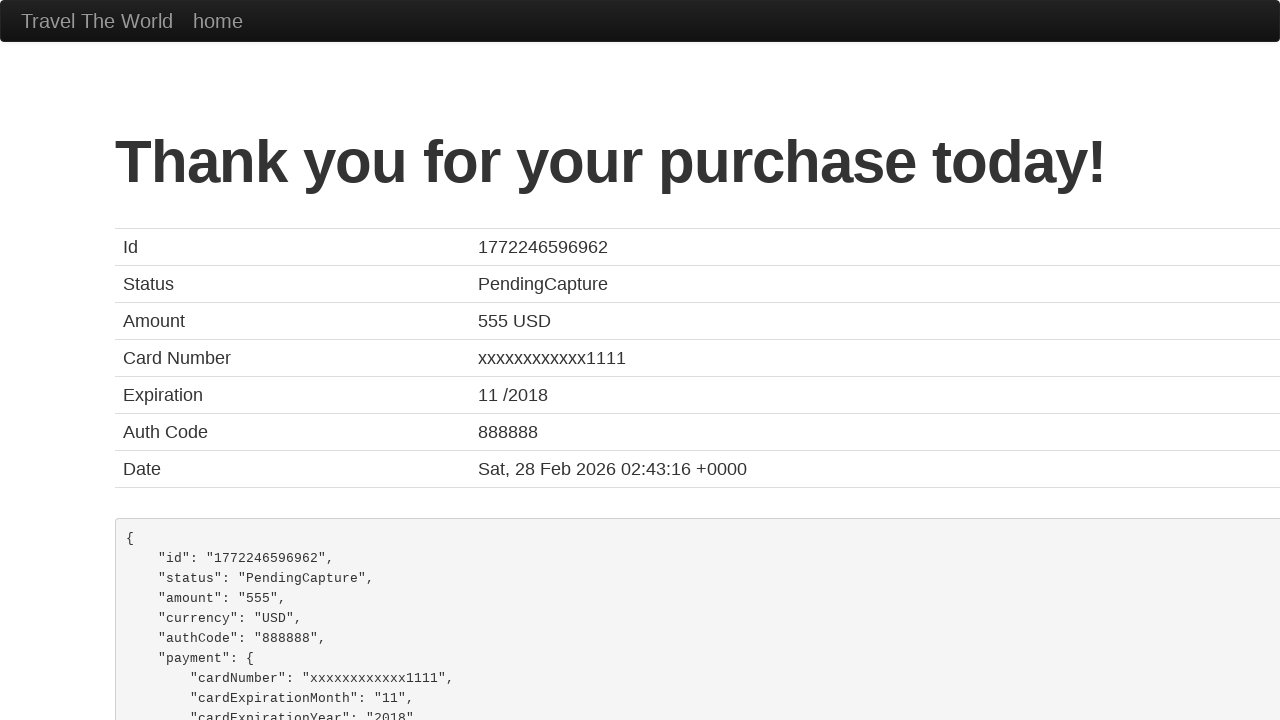

Purchase confirmation page loaded - heading element found
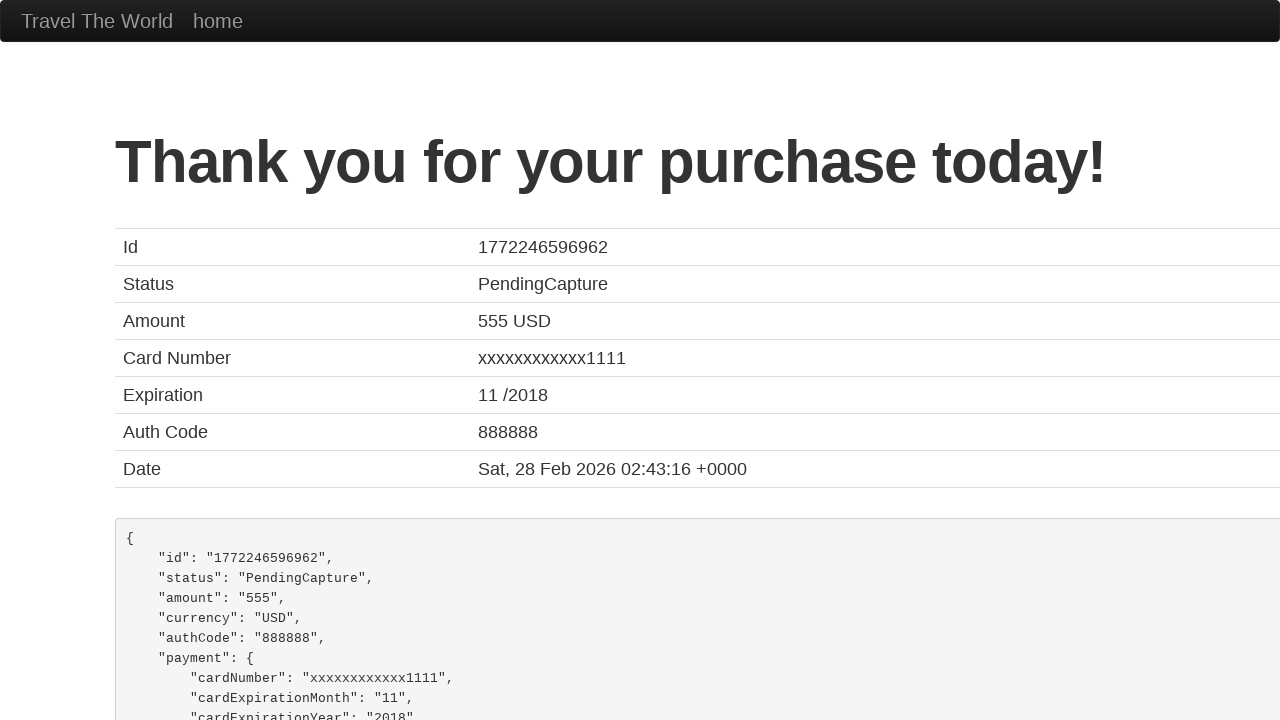

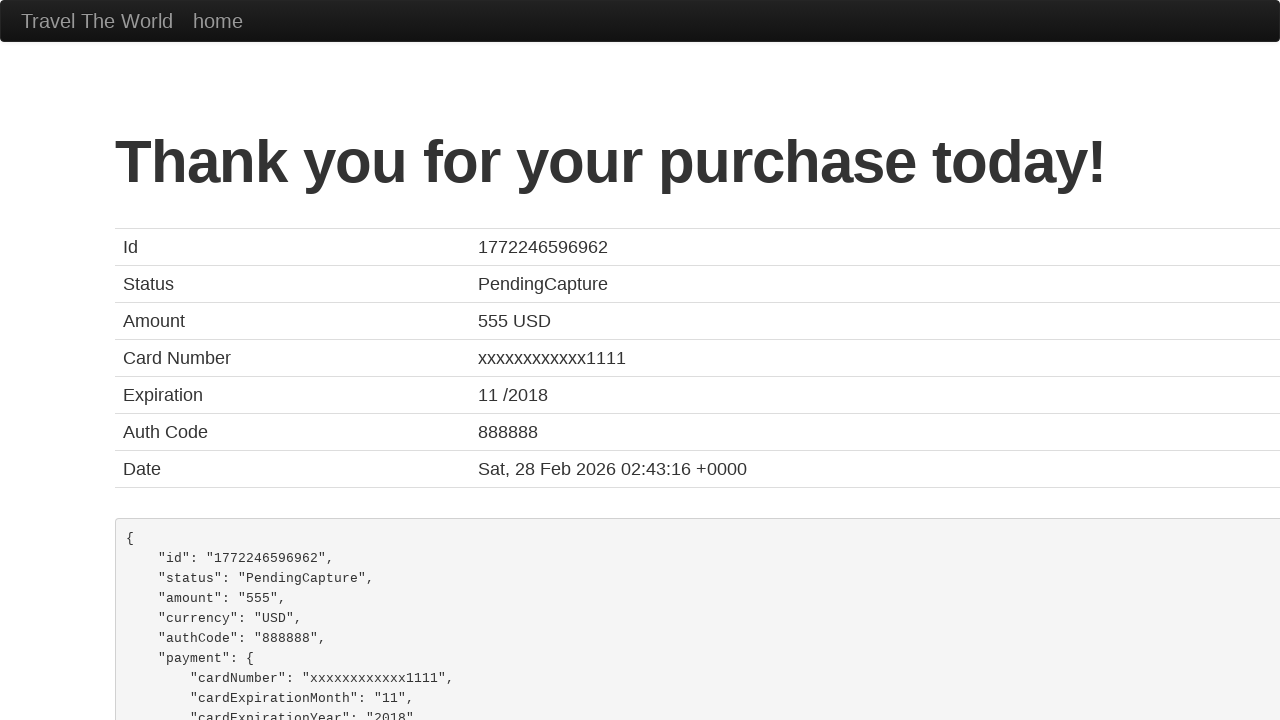